Tests multi-select dropdown functionality by selecting multiple options, verifying selections, and then deselecting them

Starting URL: https://www.selenium.dev/selenium/web/formPage.html

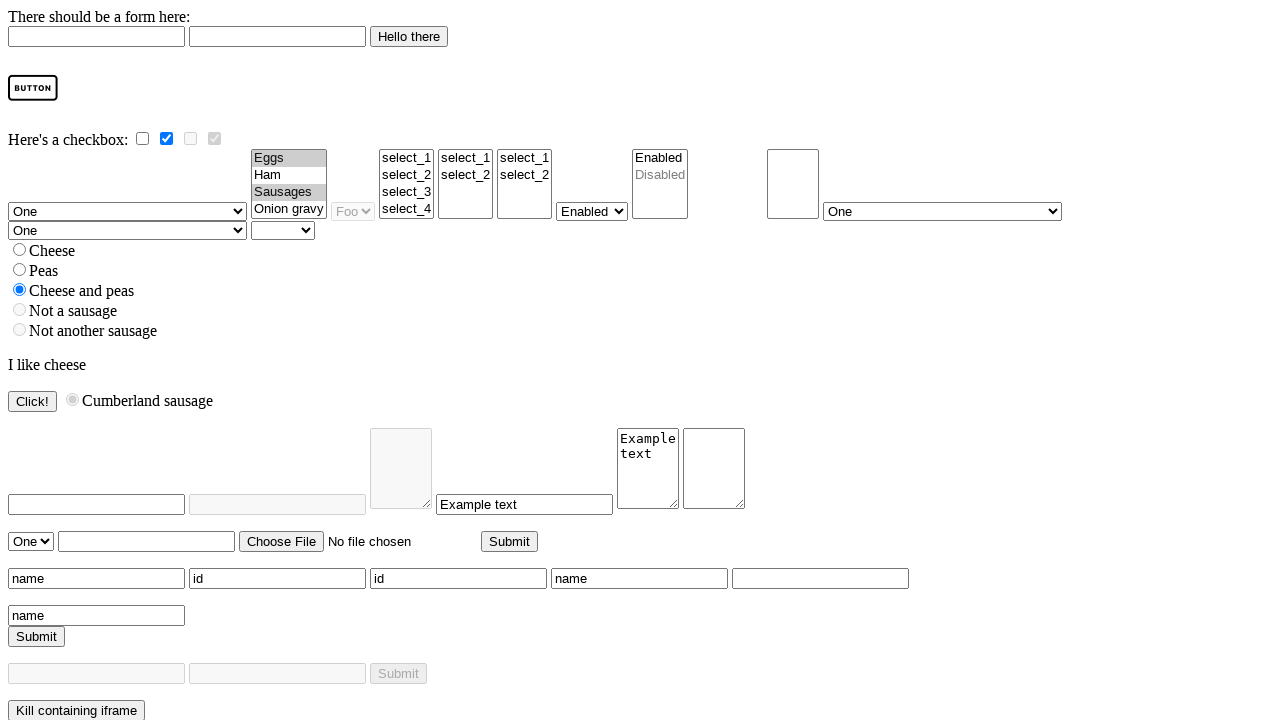

Located multi-select dropdown element with id 'multi'
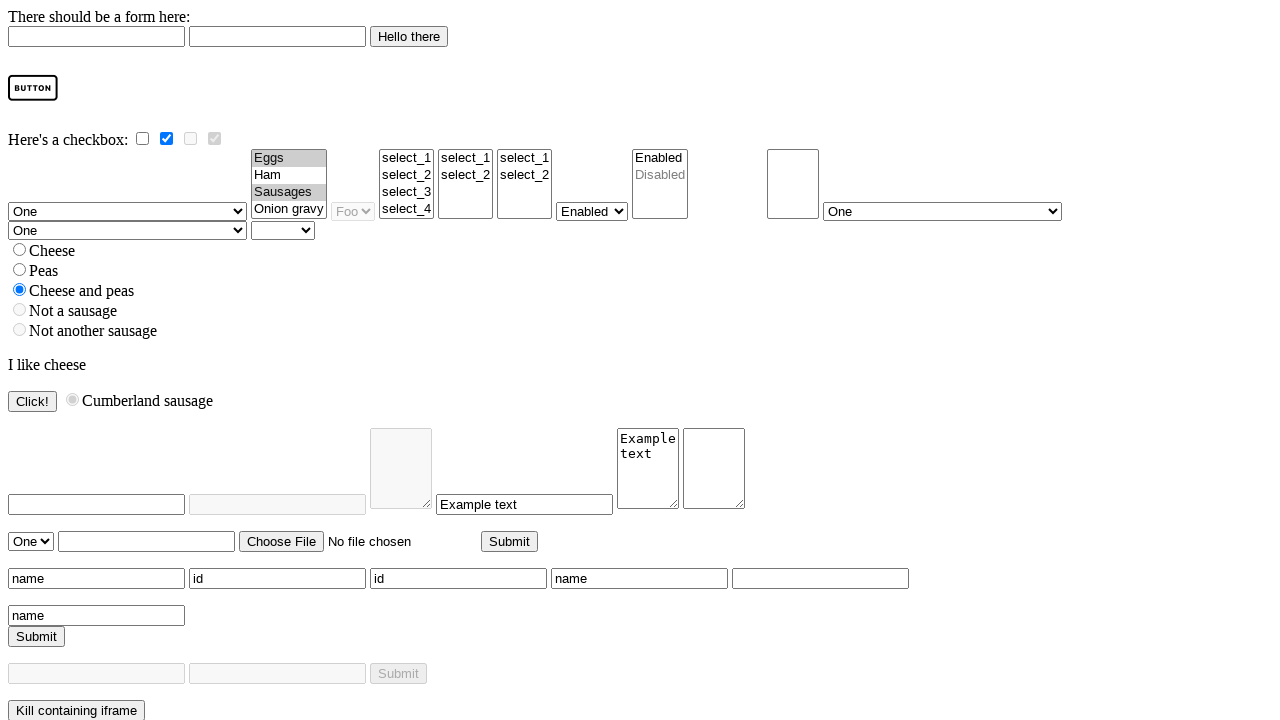

Retrieved all dropdown options - count: 4
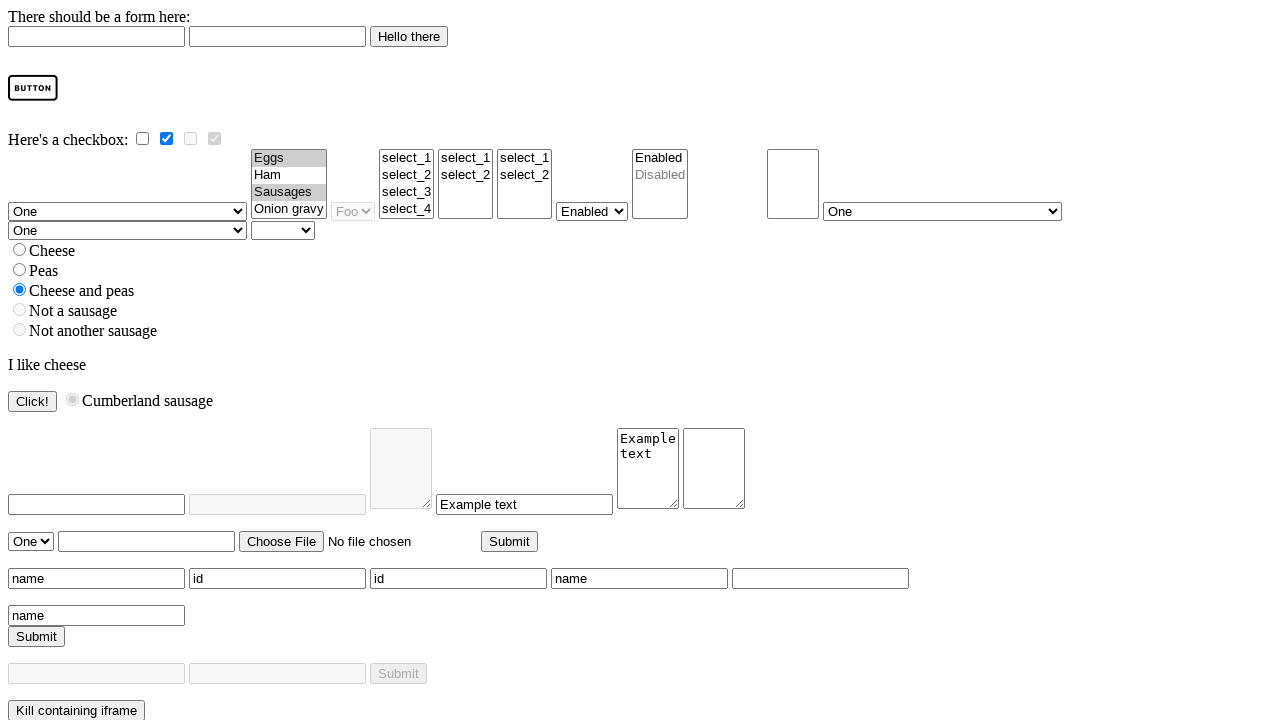

Printed all available dropdown options
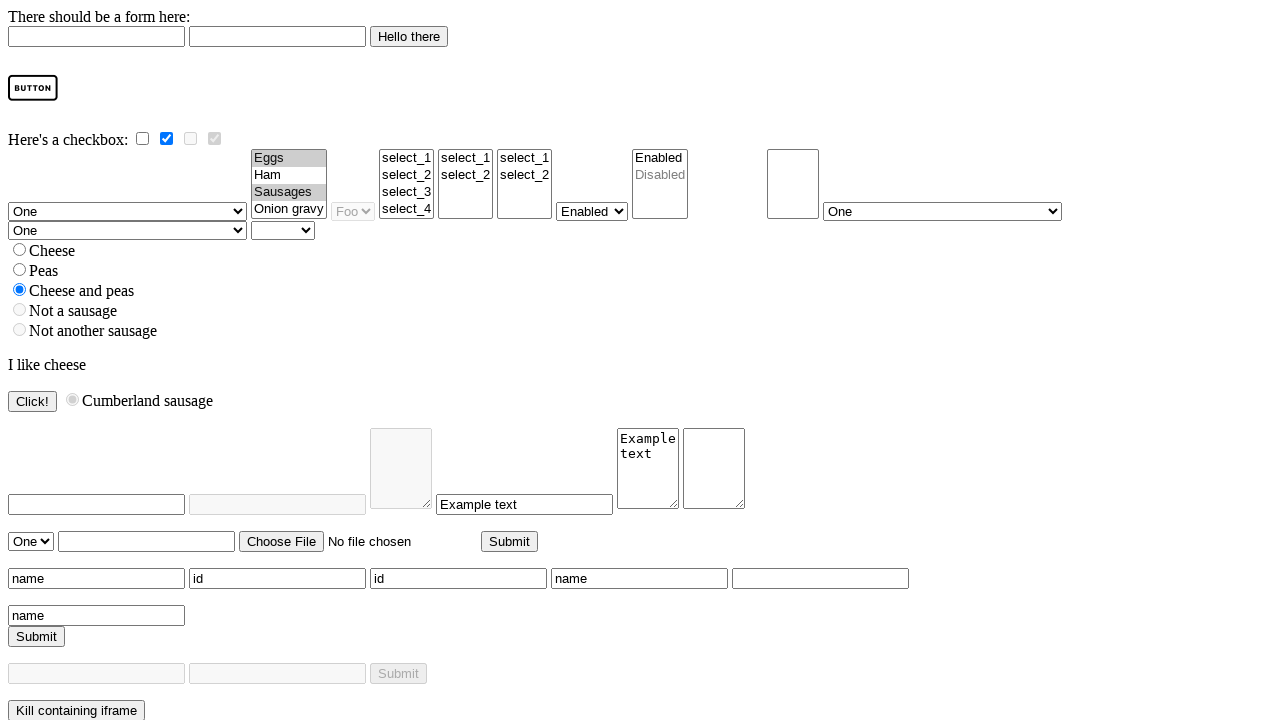

Selected option 'eggs' by value on select#multi
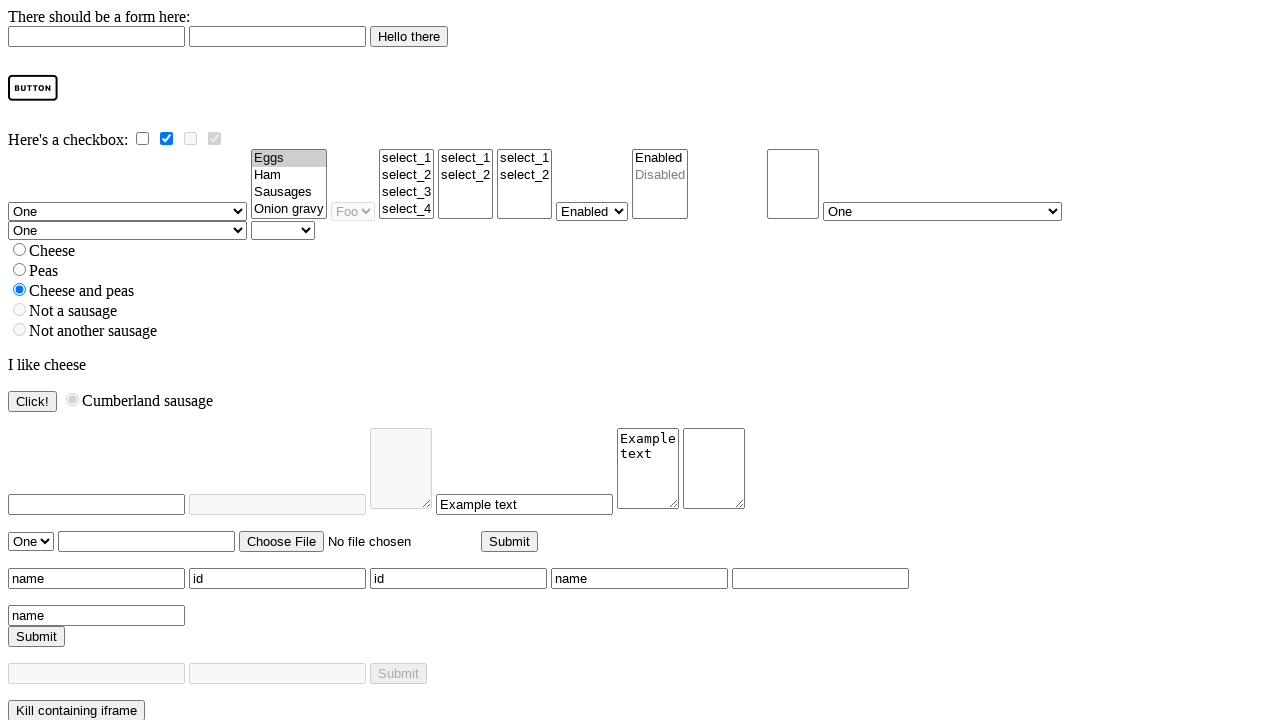

Selected option 'Onion gravy' by label on select#multi
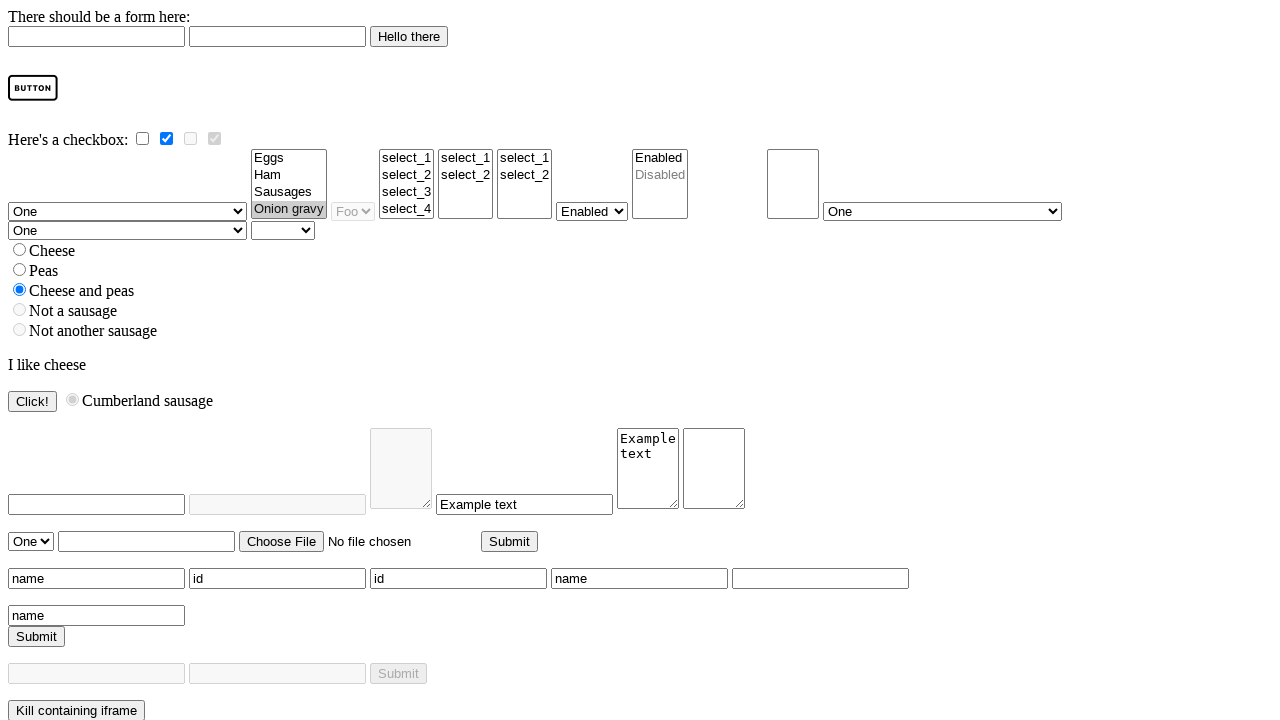

Verified multi-select capability is enabled: True
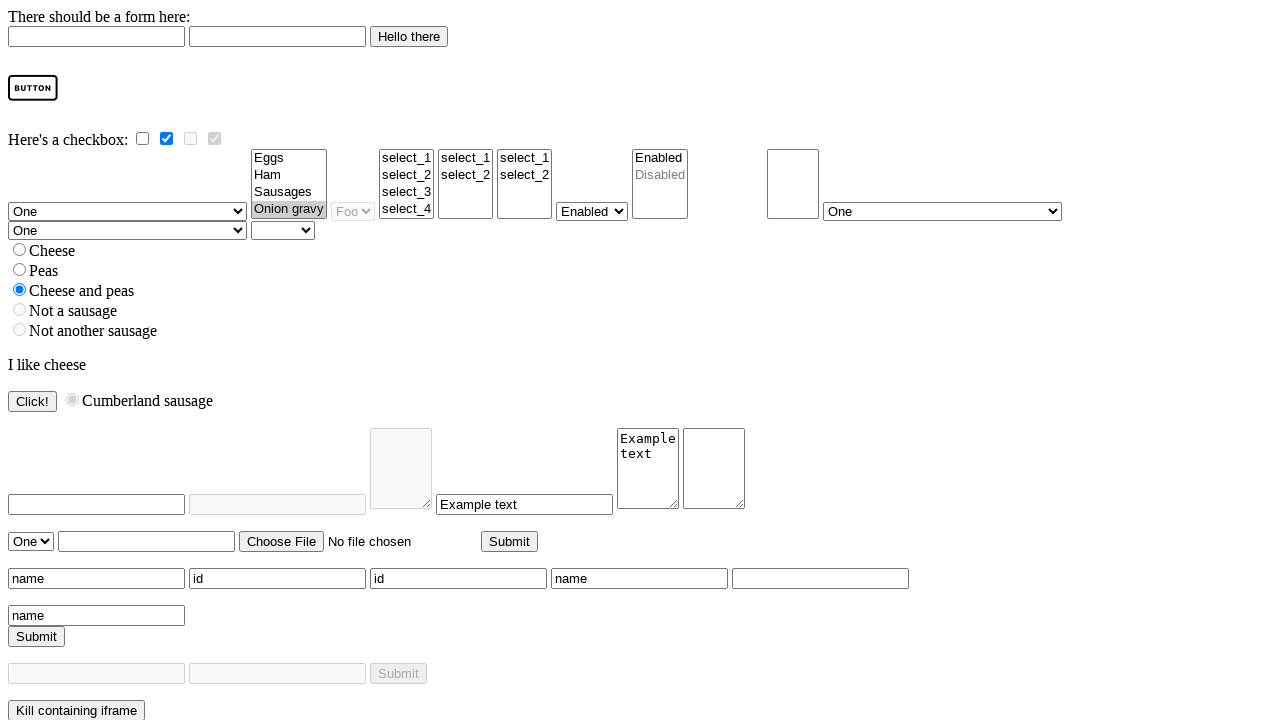

Retrieved all selected options: ['Onion gravy']
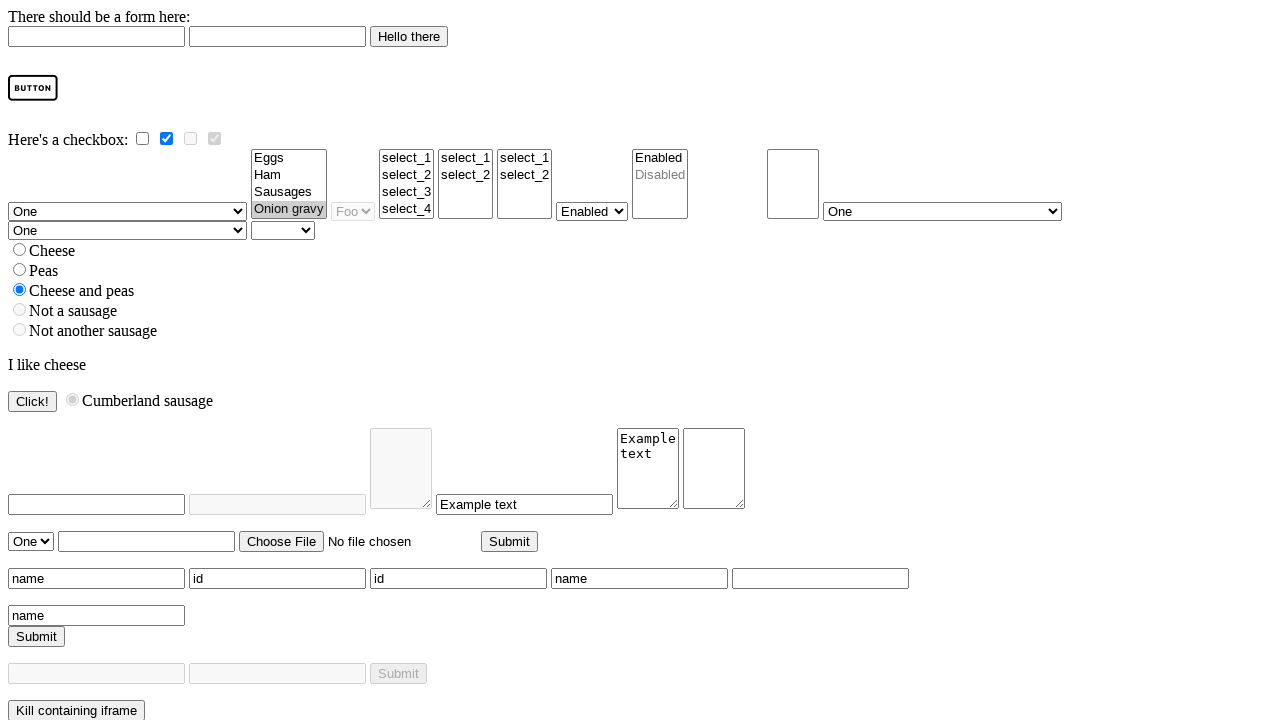

Sorted selected options: ['Onion gravy']
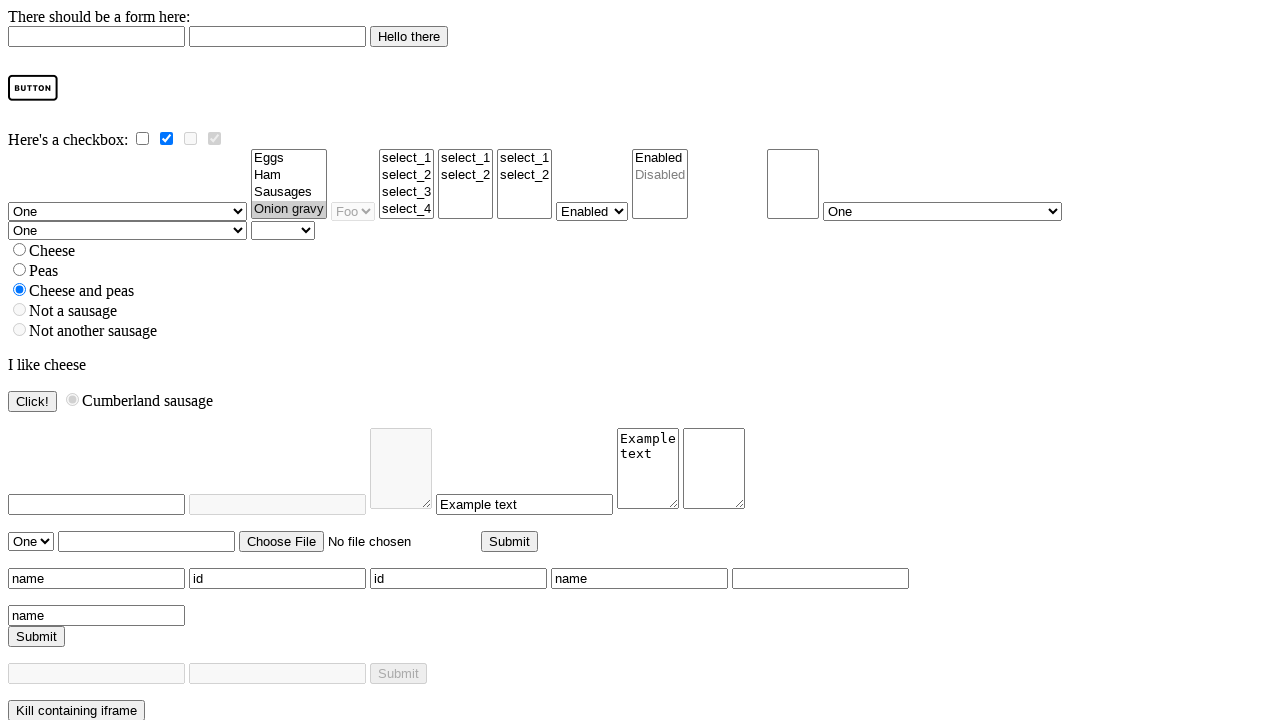

Deselected 'Eggs' option from the multi-select dropdown
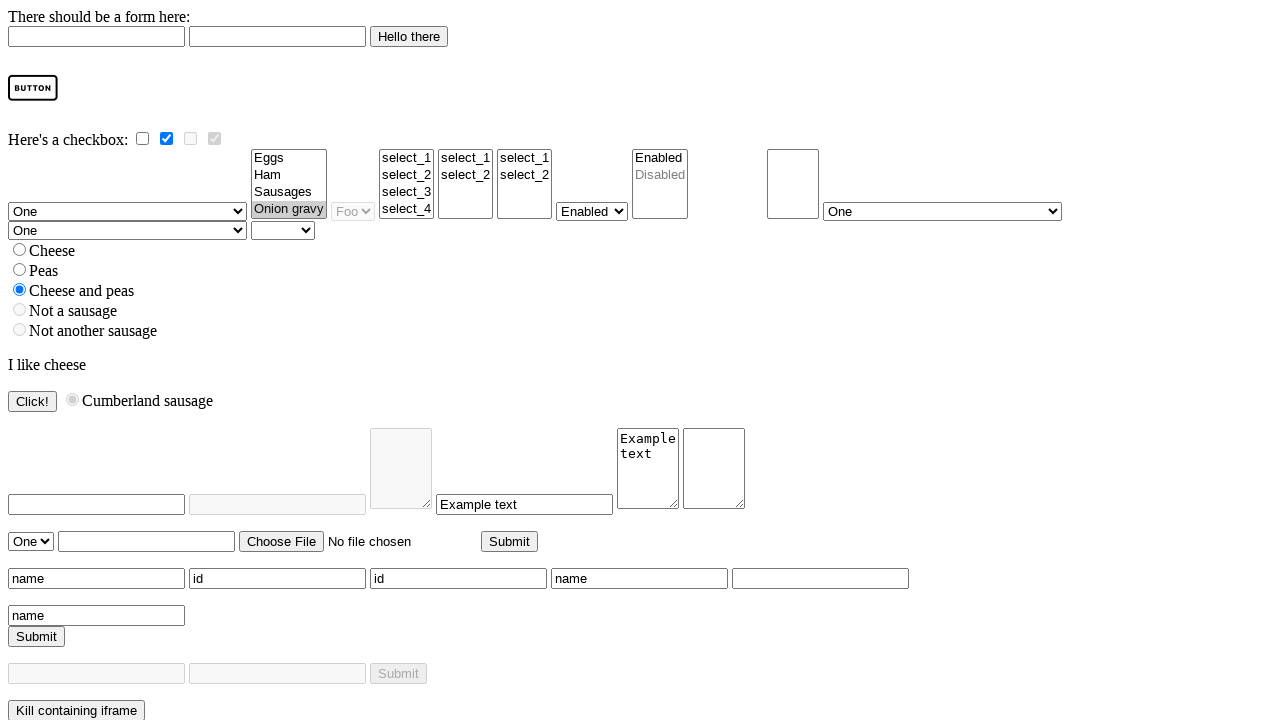

Deselected all options from the multi-select dropdown
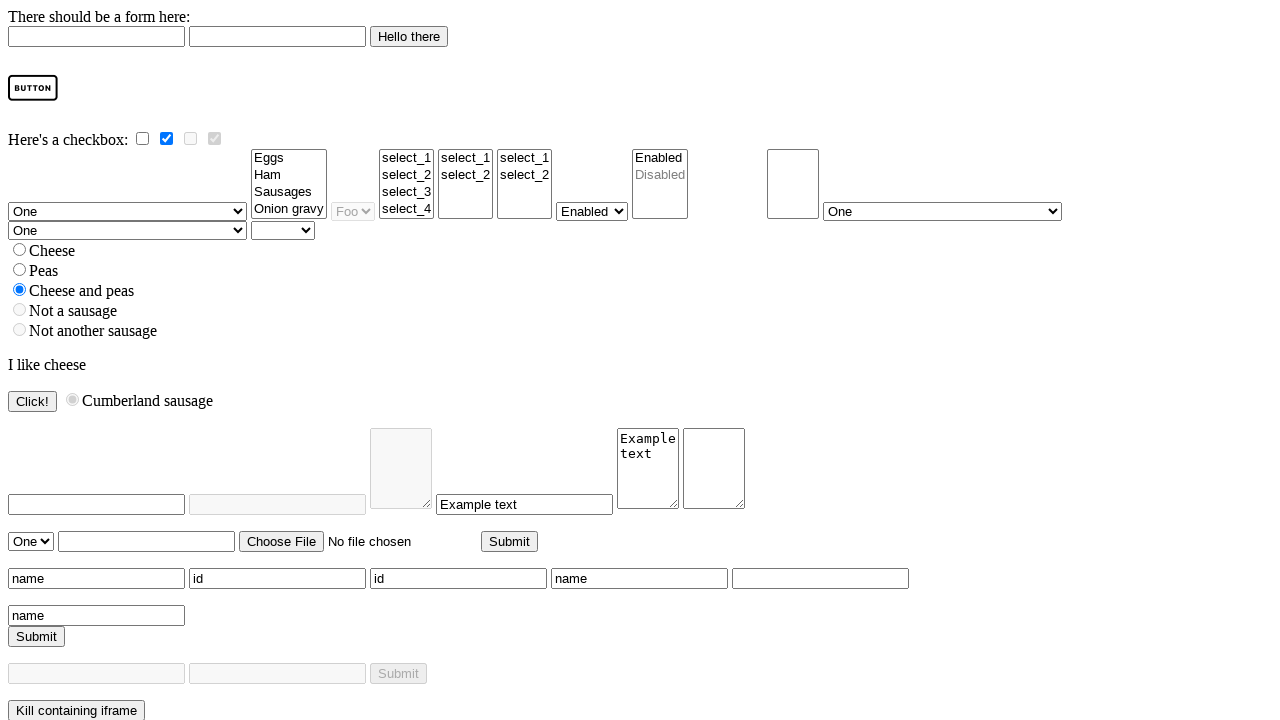

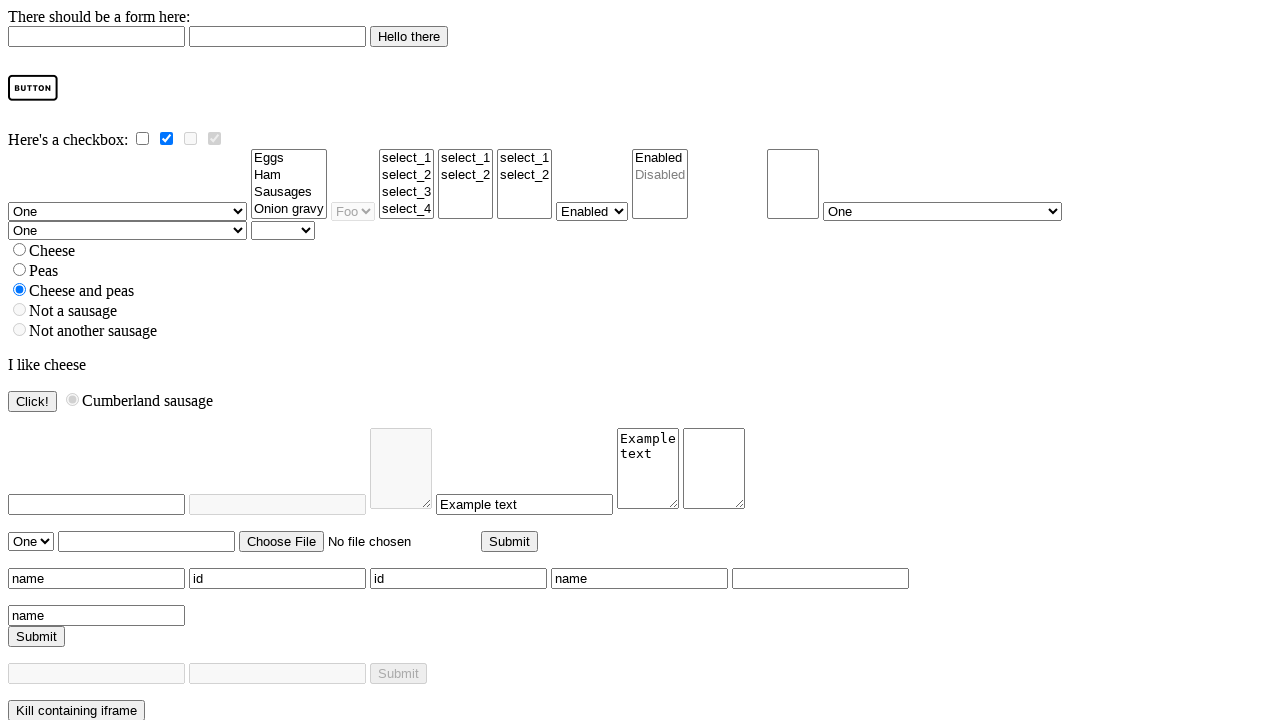